Tests password validation for minimum length requirement by entering a short password

Starting URL: https://passport.abv.bg/app/profiles/registration

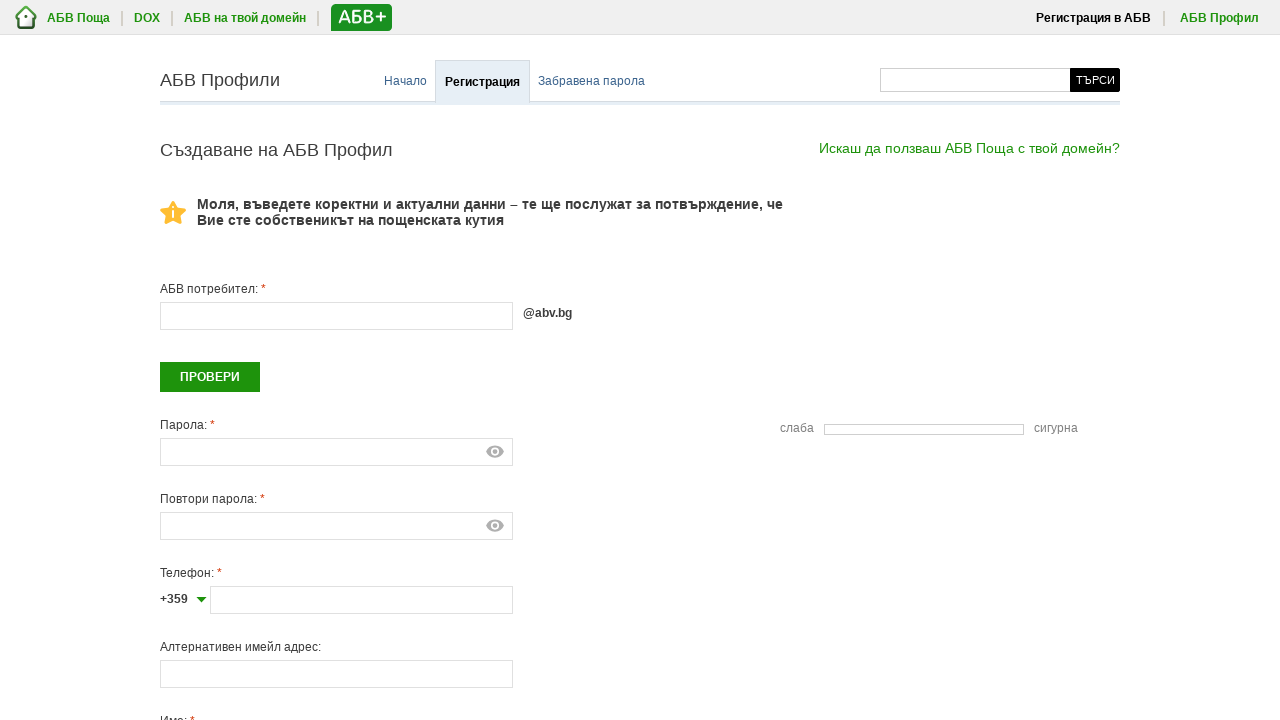

Entered short password 'abc123' in password field on #password
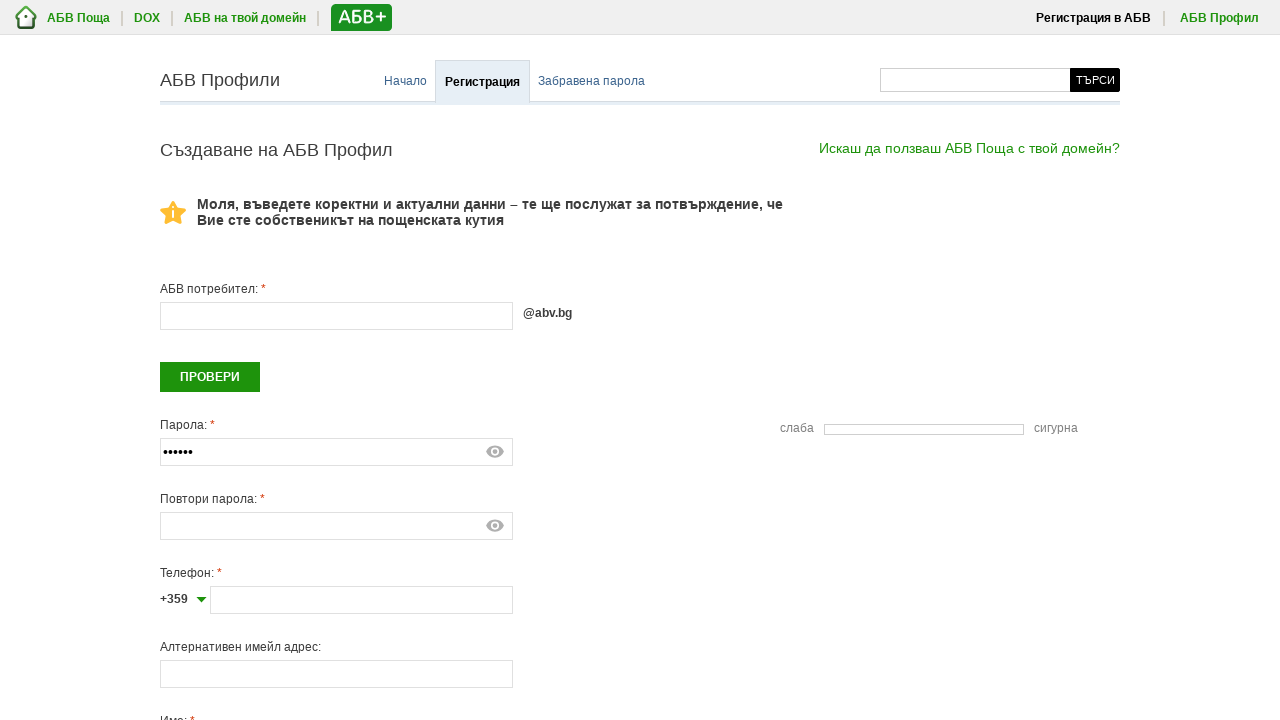

Clicked second password field to trigger validation at (336, 526) on #password2
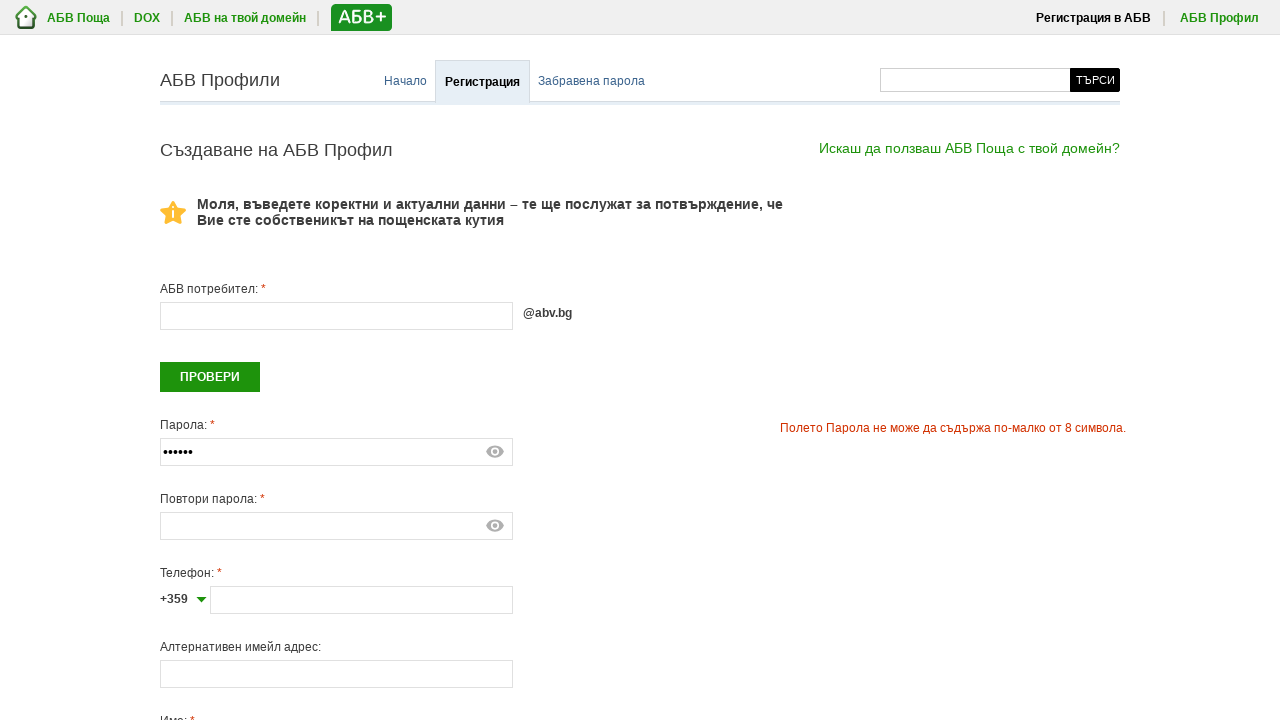

Password validation error message appeared
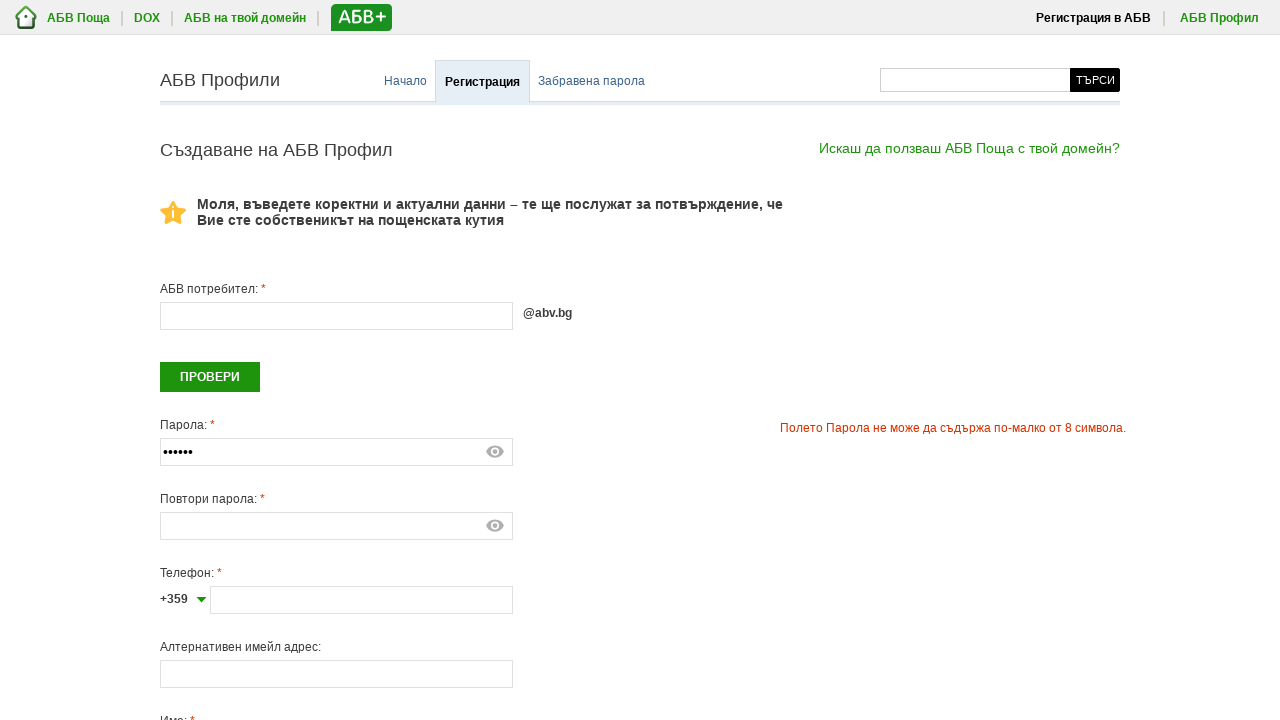

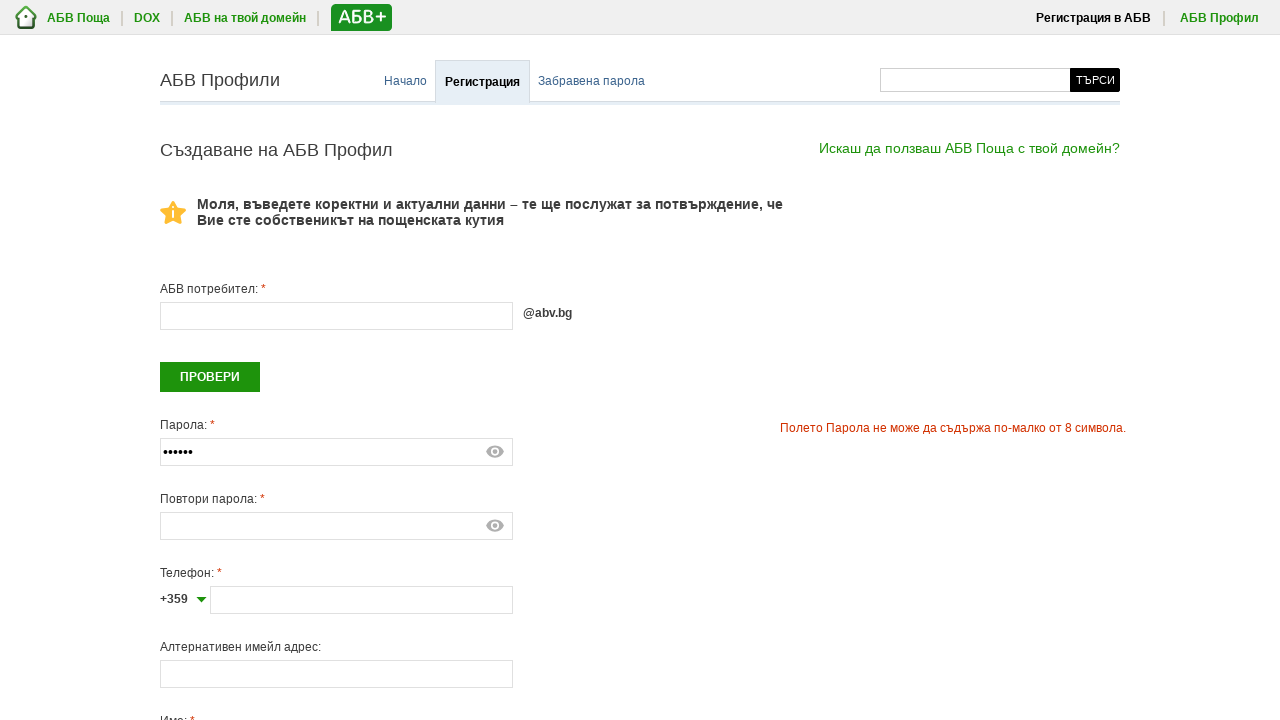